Tests keyboard actions by copying text from one element and pasting it to another element using keyboard shortcuts

Starting URL: https://extendsclass.com/text-compare.html

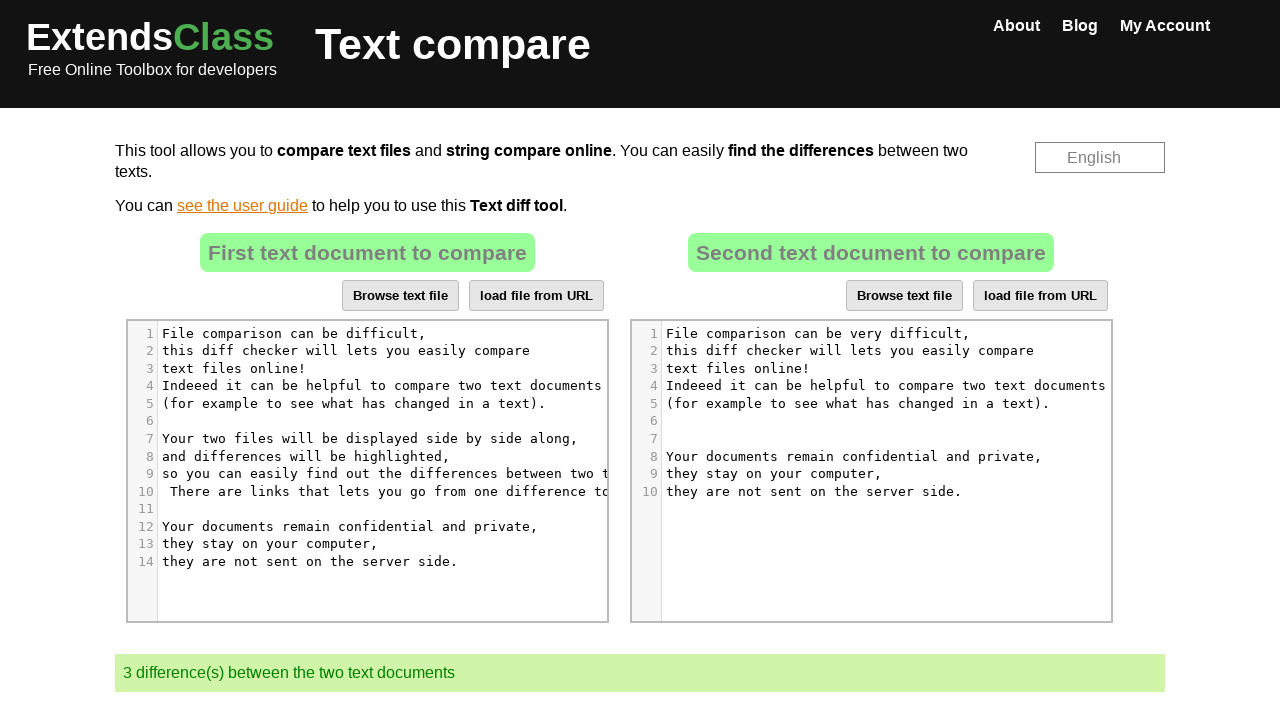

Located source text element
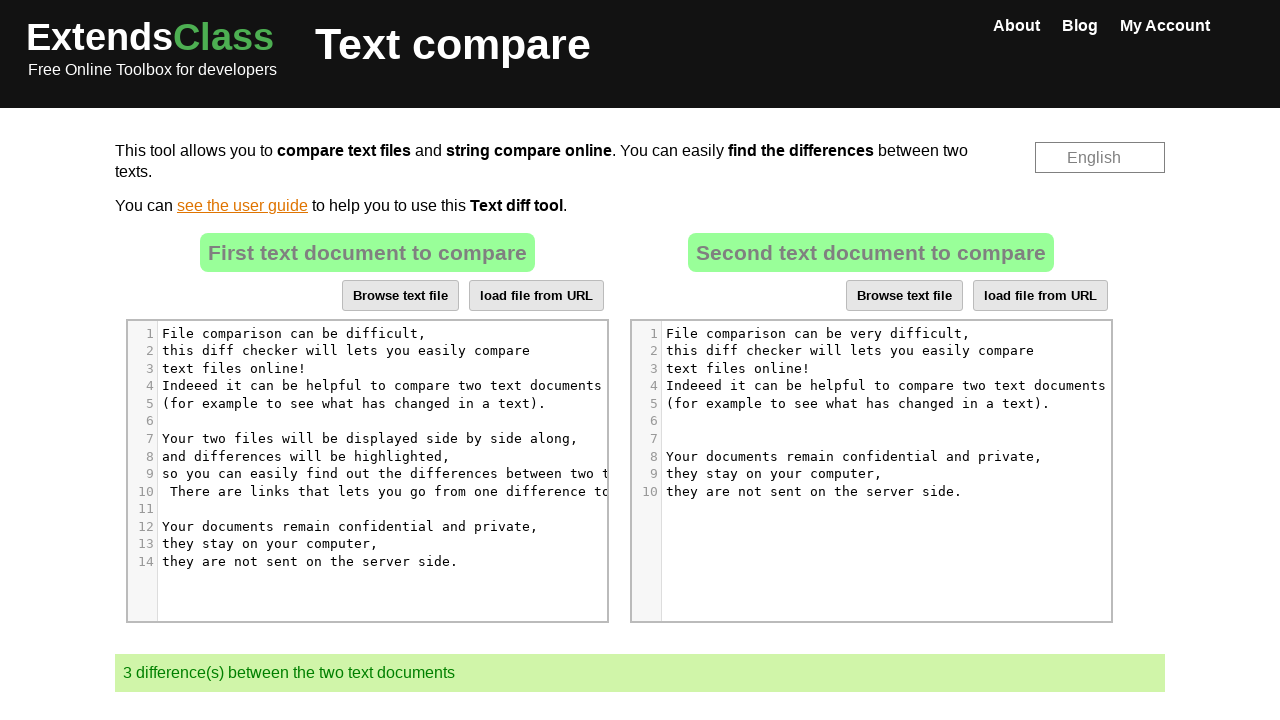

Clicked on source text element at (310, 456) on xpath=//span[@role='presentation'][contains(text(),'and differences will be high
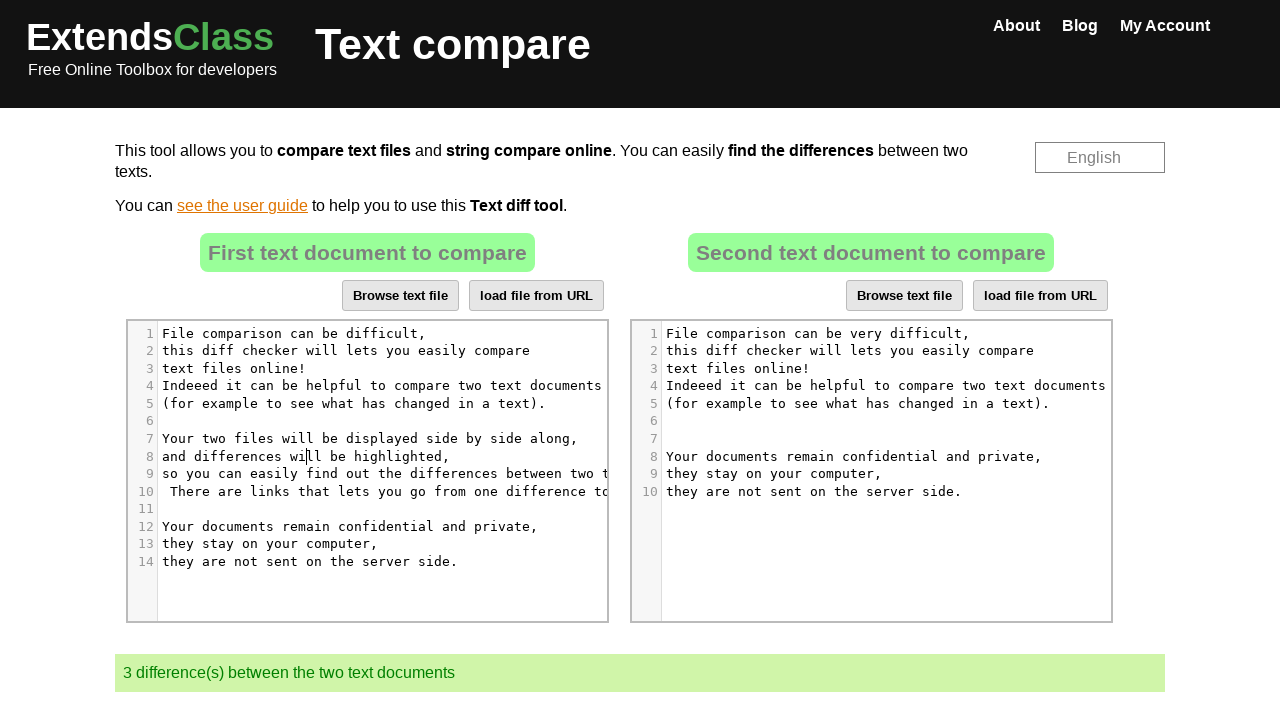

Pressed Control+A to select all text in source element
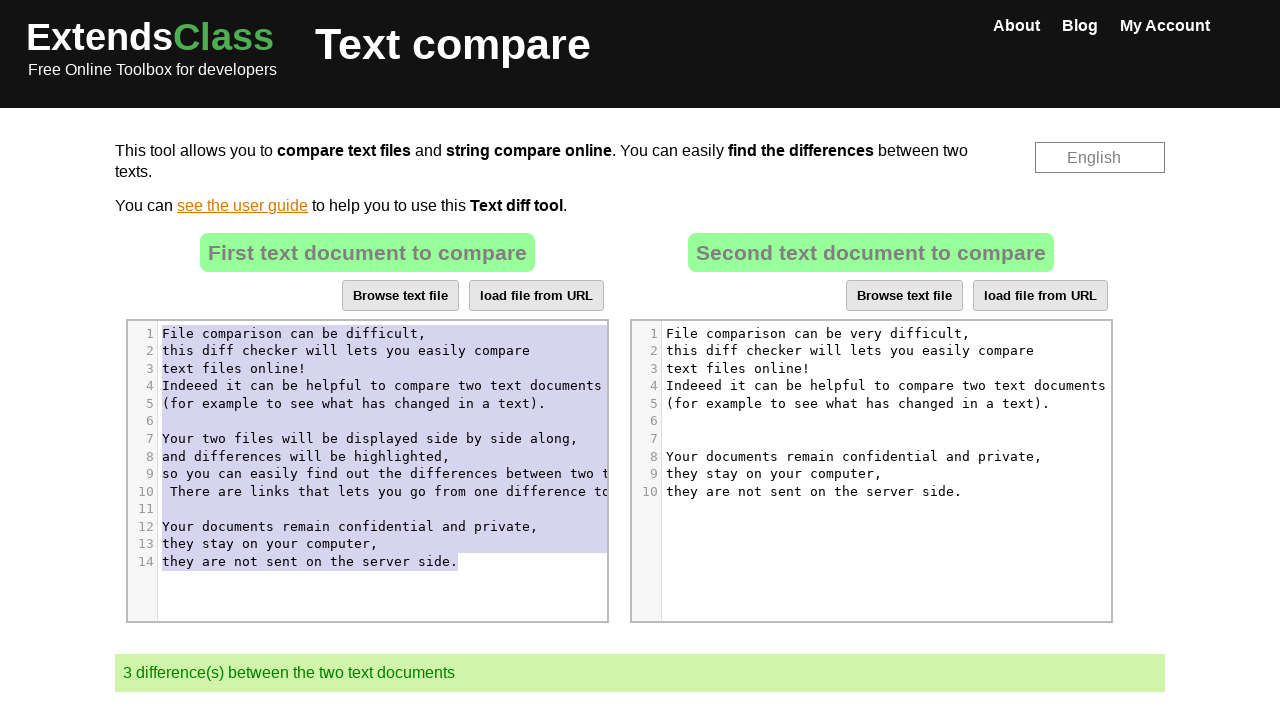

Pressed Control+C to copy selected text
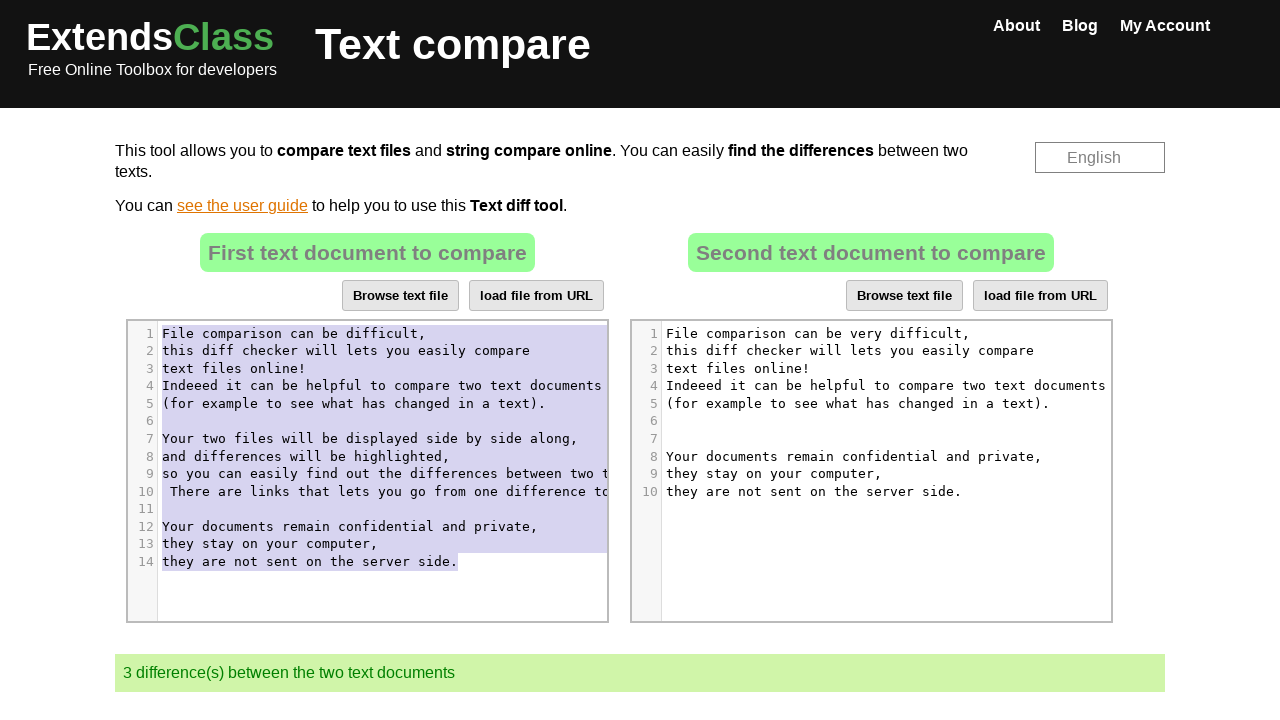

Located destination element
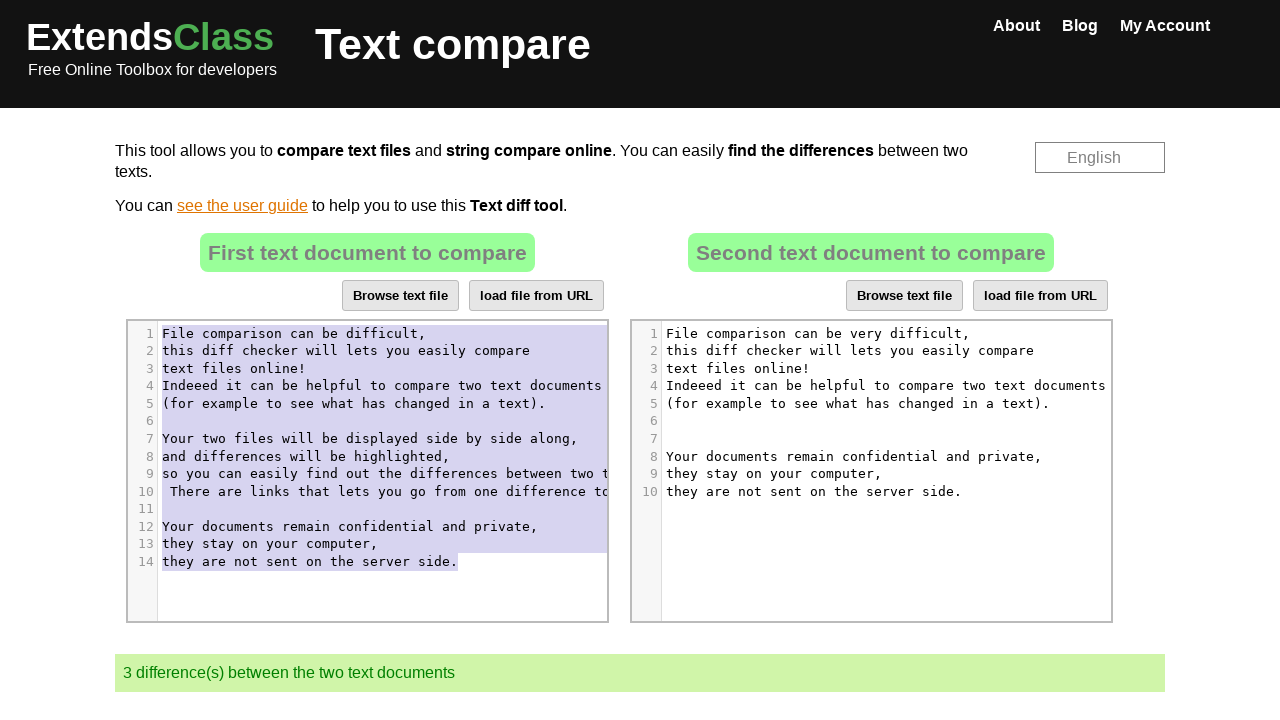

Clicked on destination element at (858, 456) on xpath=//*[@id='dropZone2']/div[2]//div[5]/div[8]/pre/span
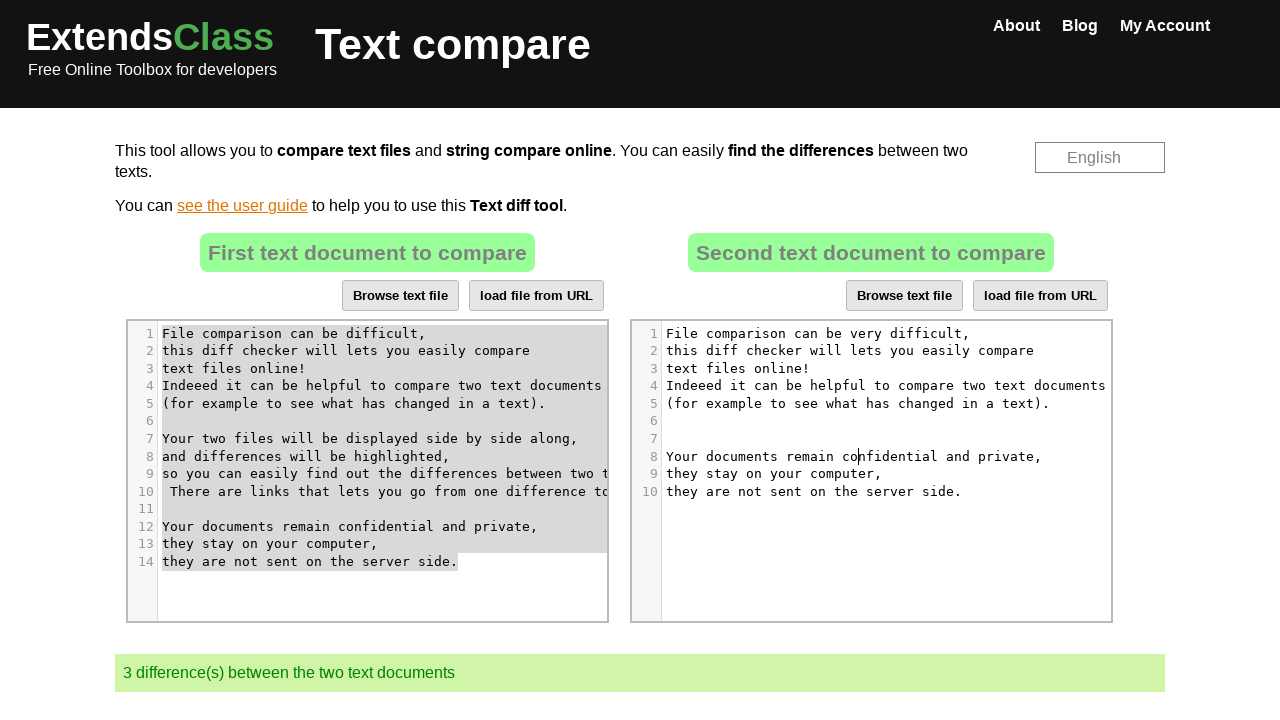

Pressed Control+A to select all text in destination element
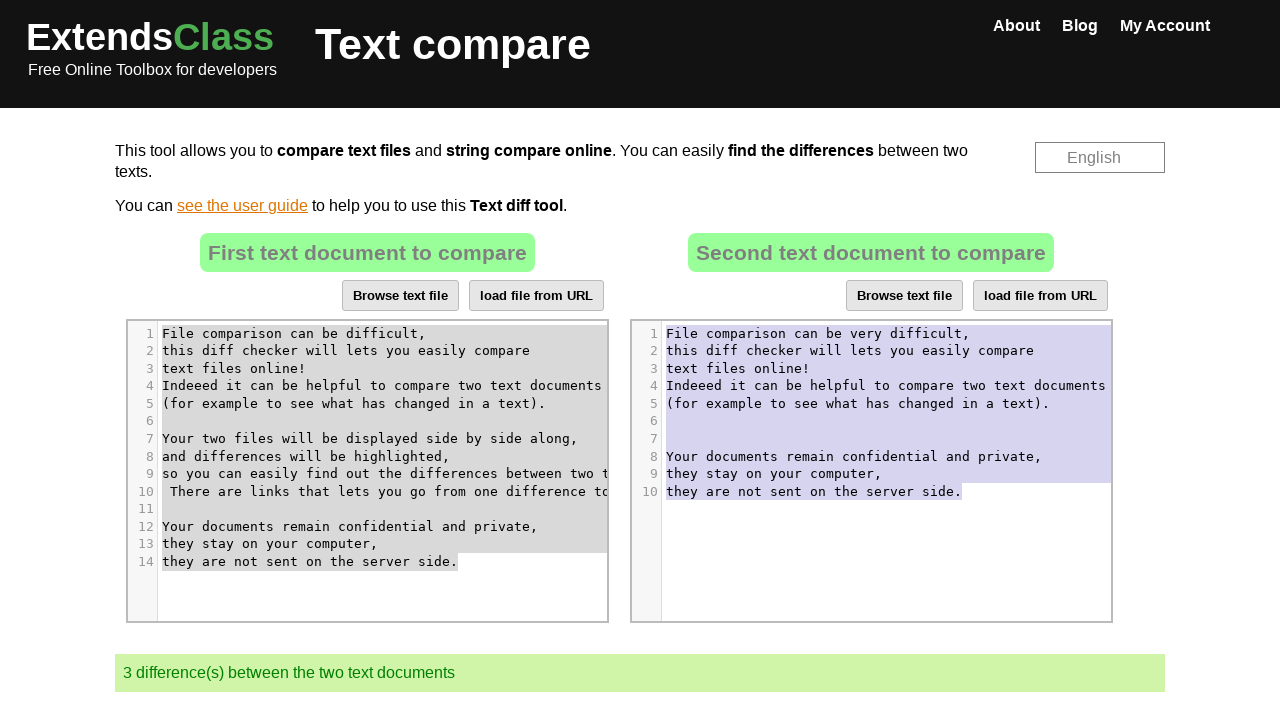

Pressed Control+V to paste copied text into destination element
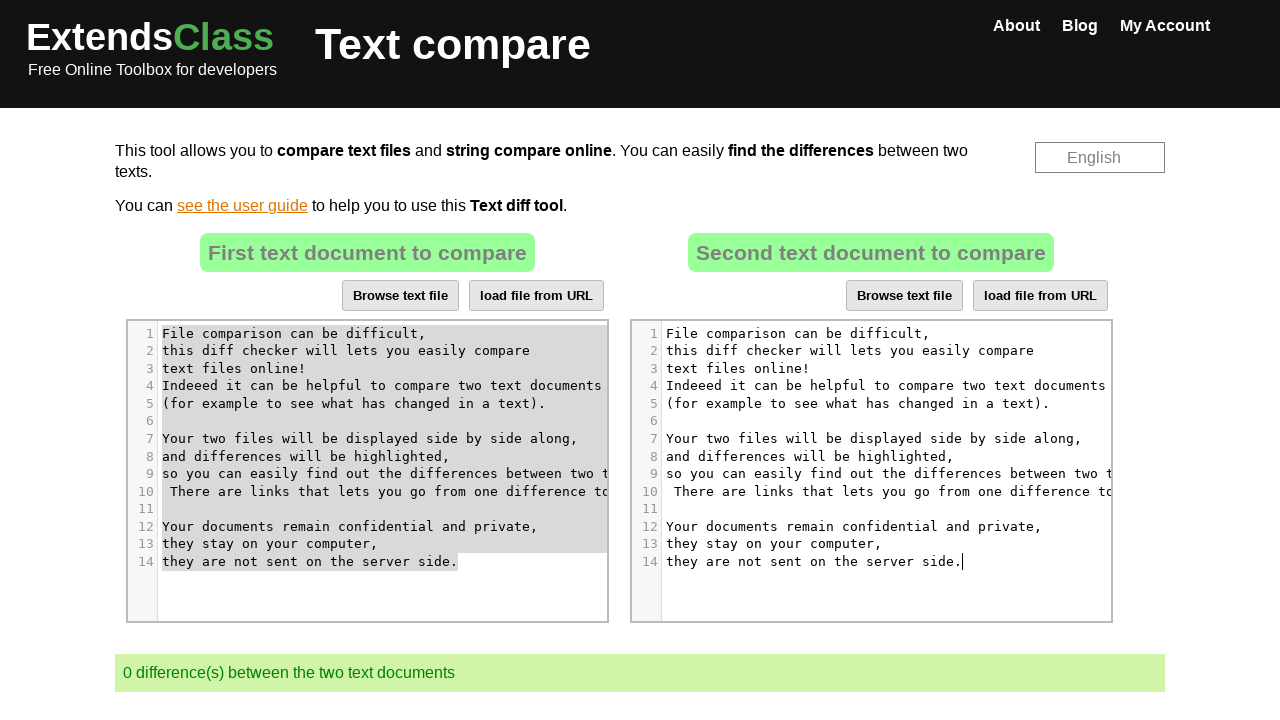

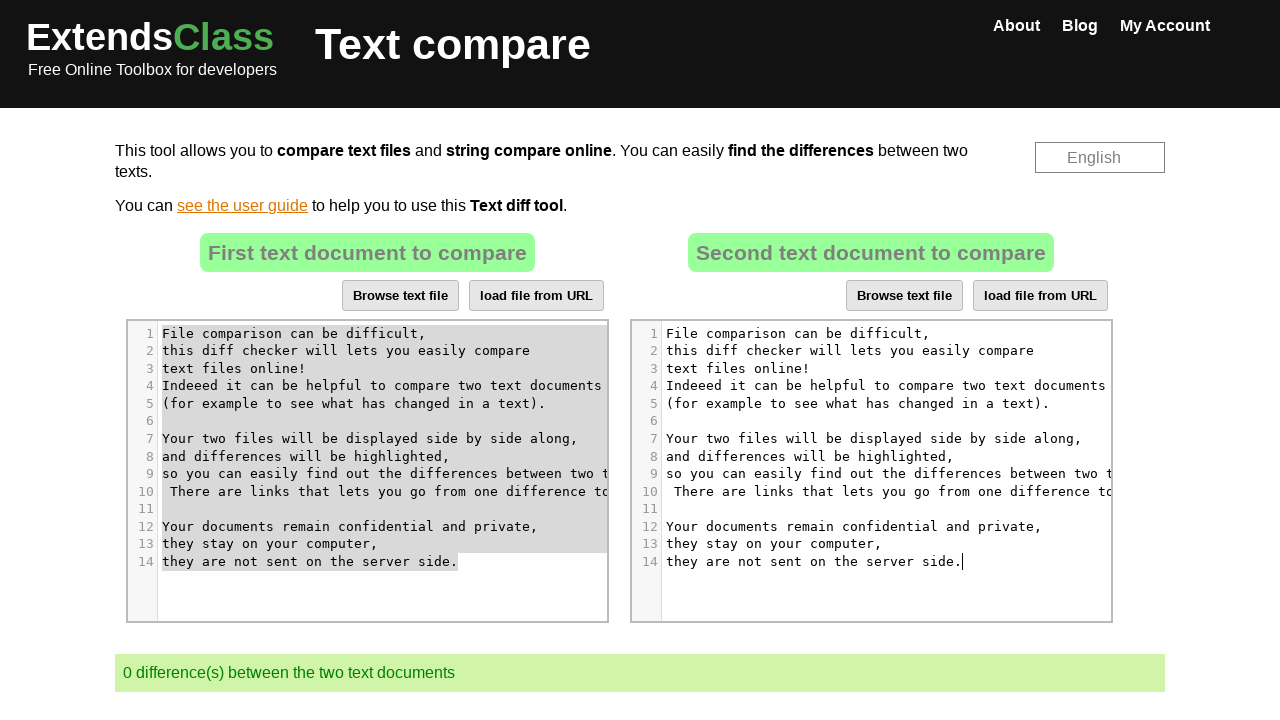